Tests a registration form by filling in first name, last name, and email fields, then submitting the form and verifying the success message is displayed.

Starting URL: http://suninjuly.github.io/registration1.html

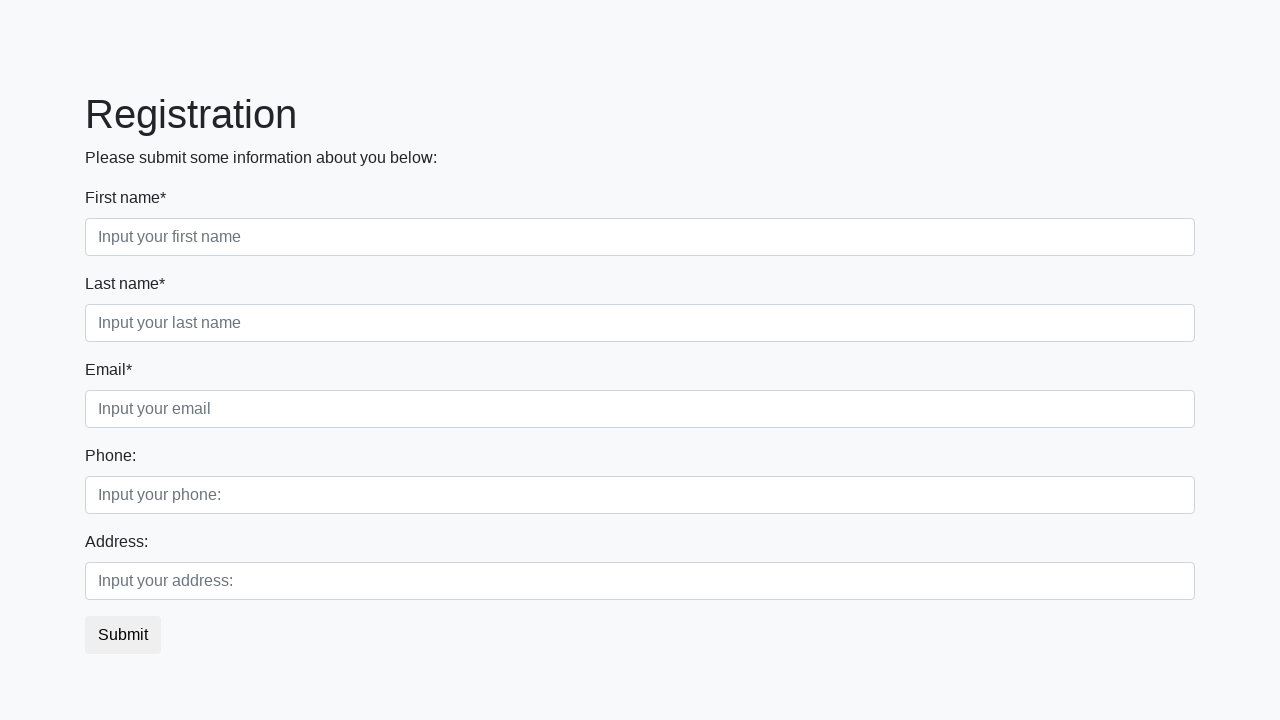

Filled first name field with 'Ivan' on input
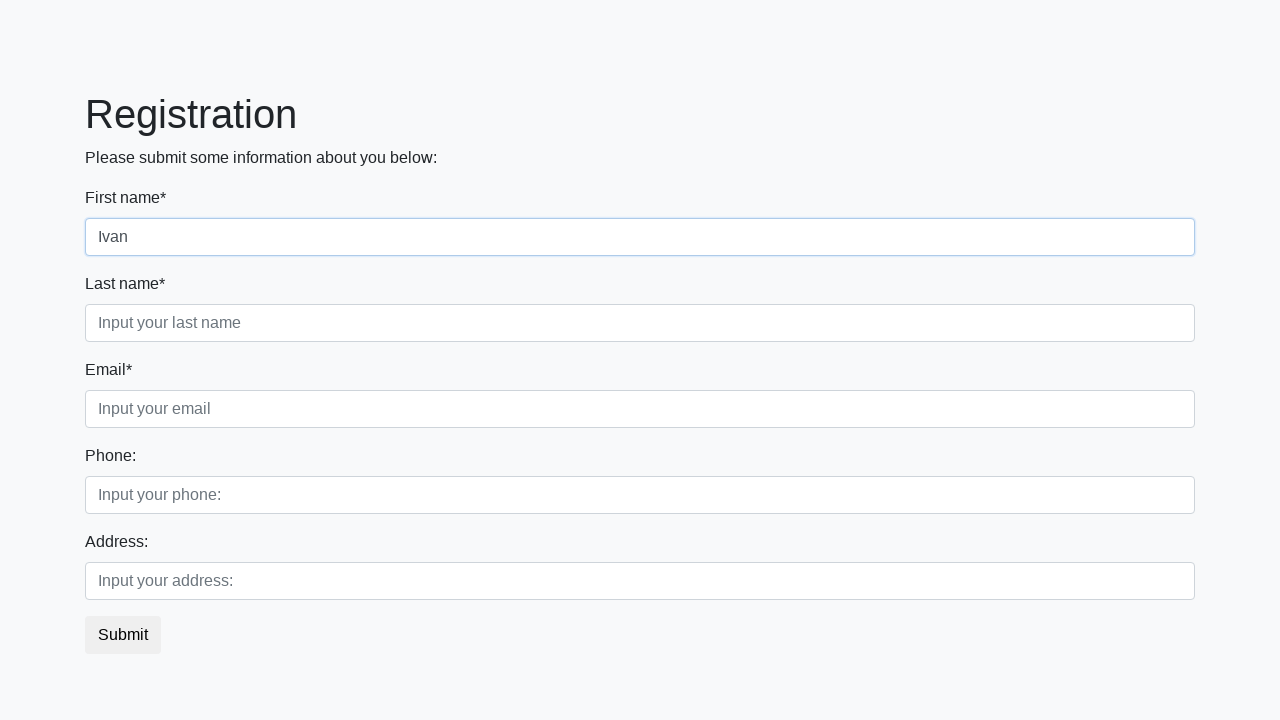

Filled last name field with 'Petrov' on div.form-group.second_class:nth-child(2) > input.form-control.second:nth-child(2
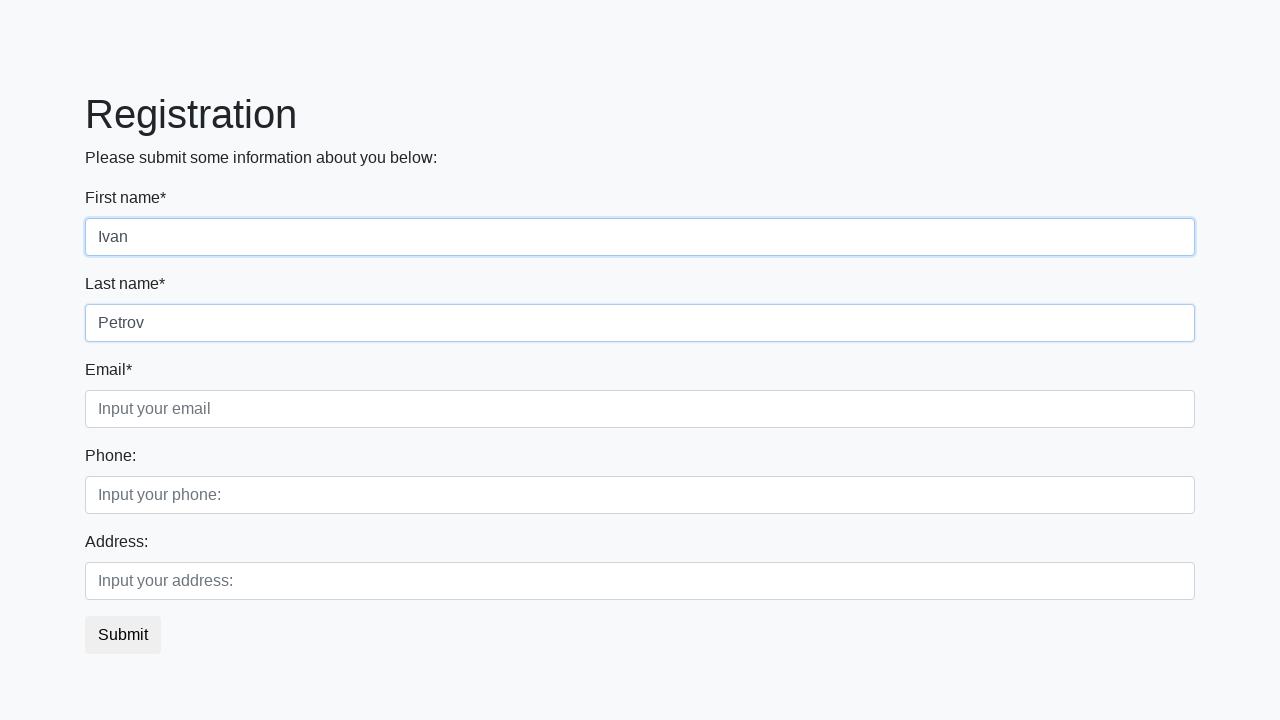

Filled email field with 't@m.com' on div.form-group.third_class:nth-child(3) > input.form-control.third:nth-child(2)
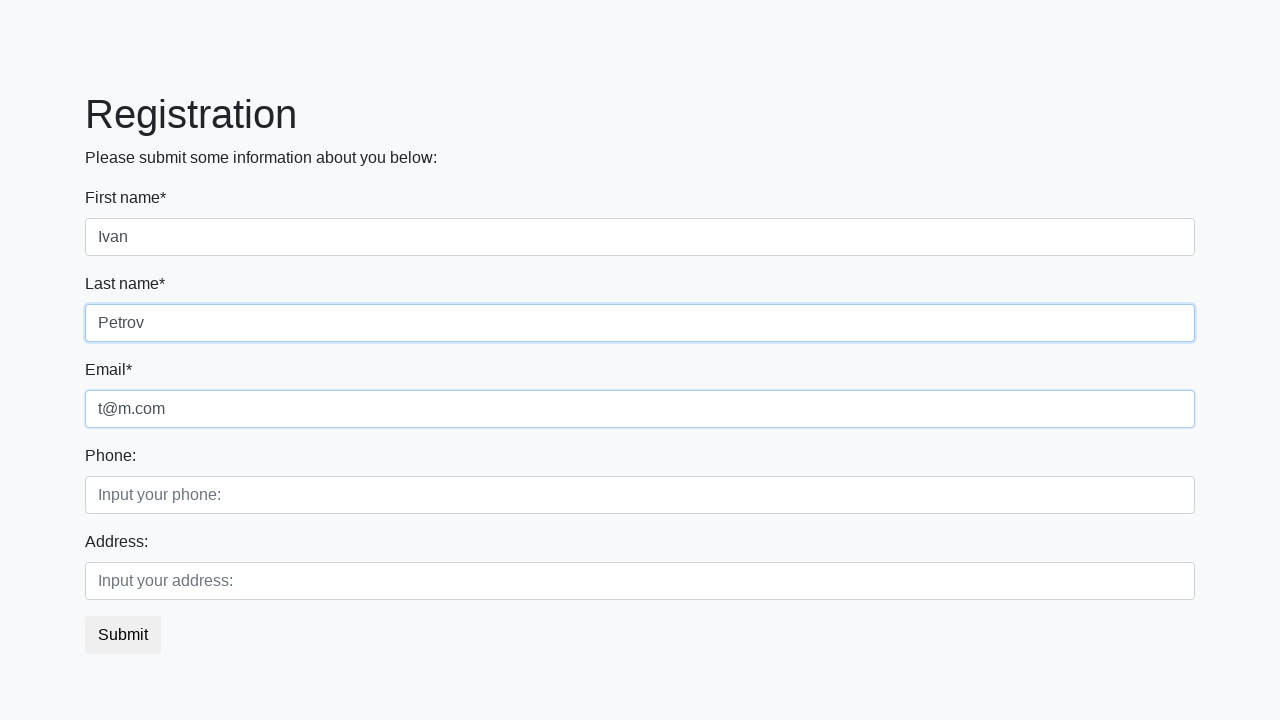

Clicked submit button to register at (123, 635) on button.btn
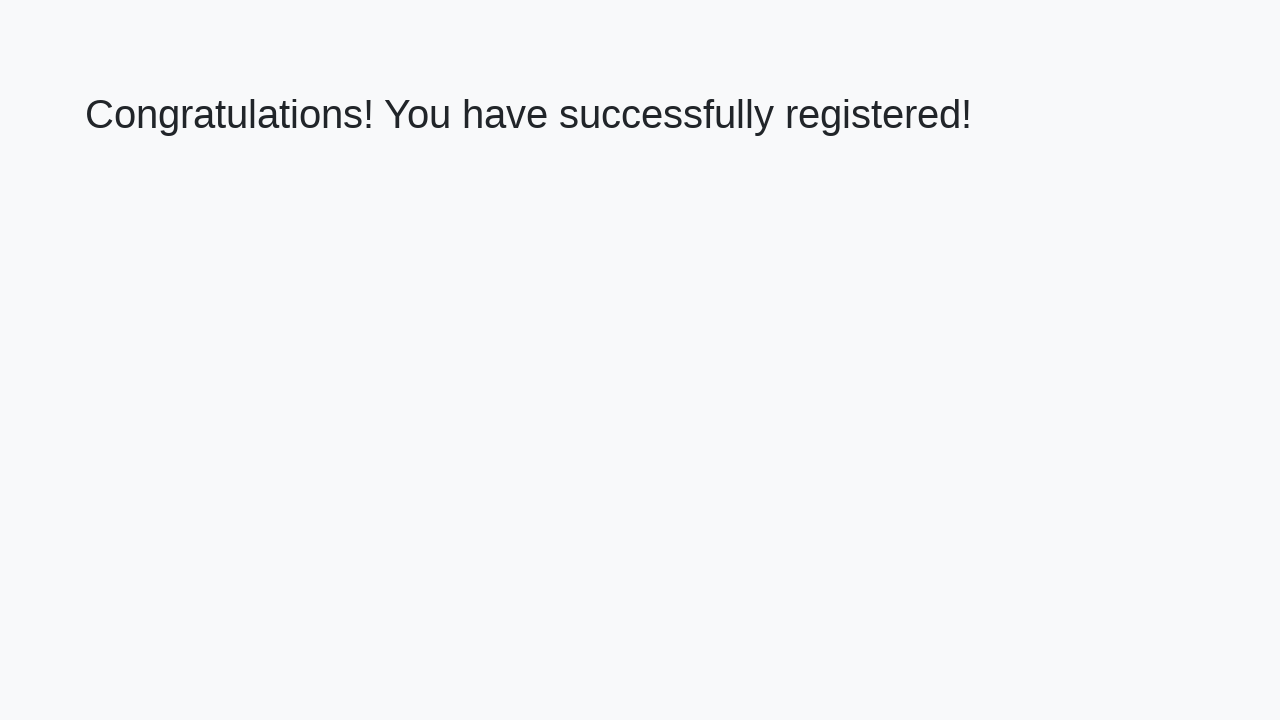

Success message heading loaded
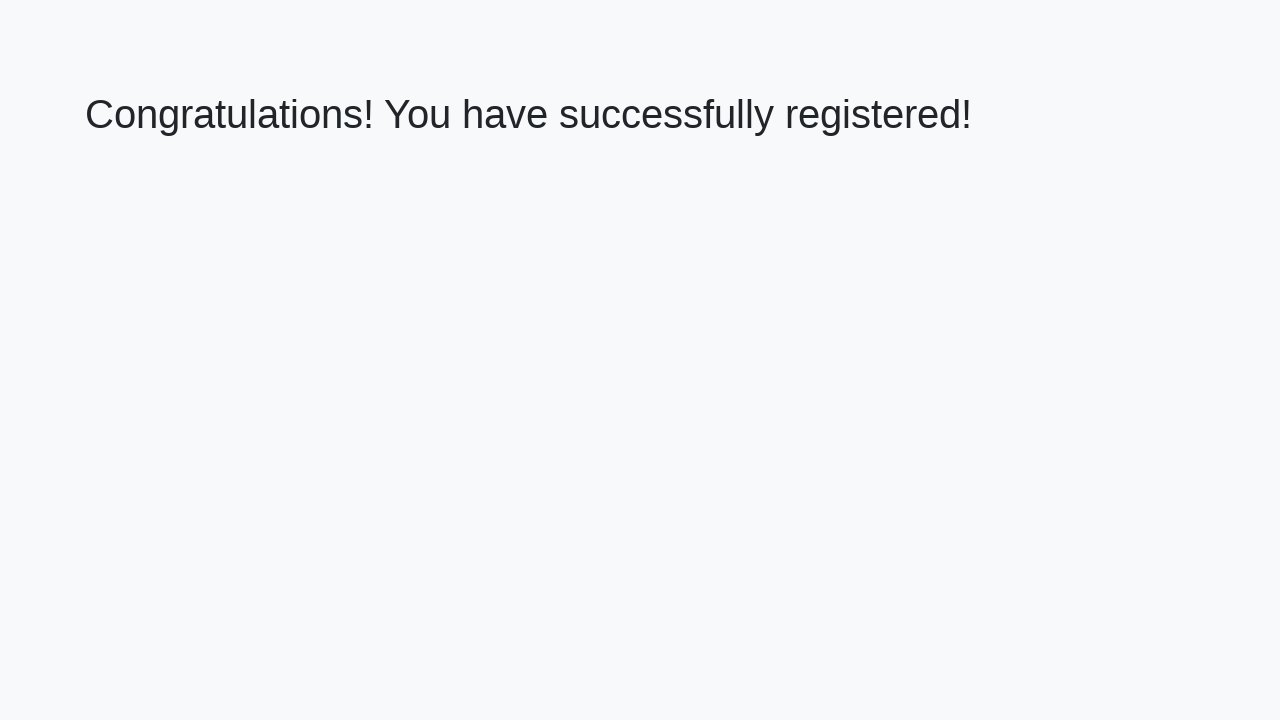

Retrieved success message text
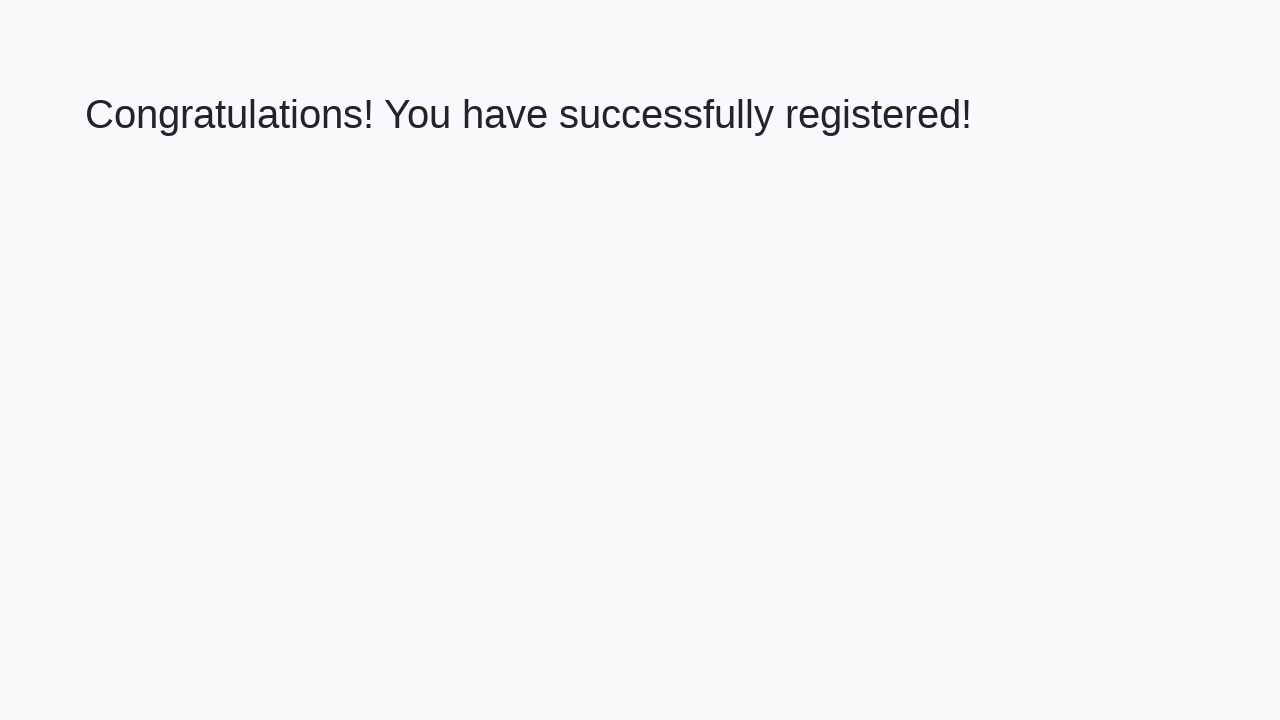

Verified success message: 'Congratulations! You have successfully registered!'
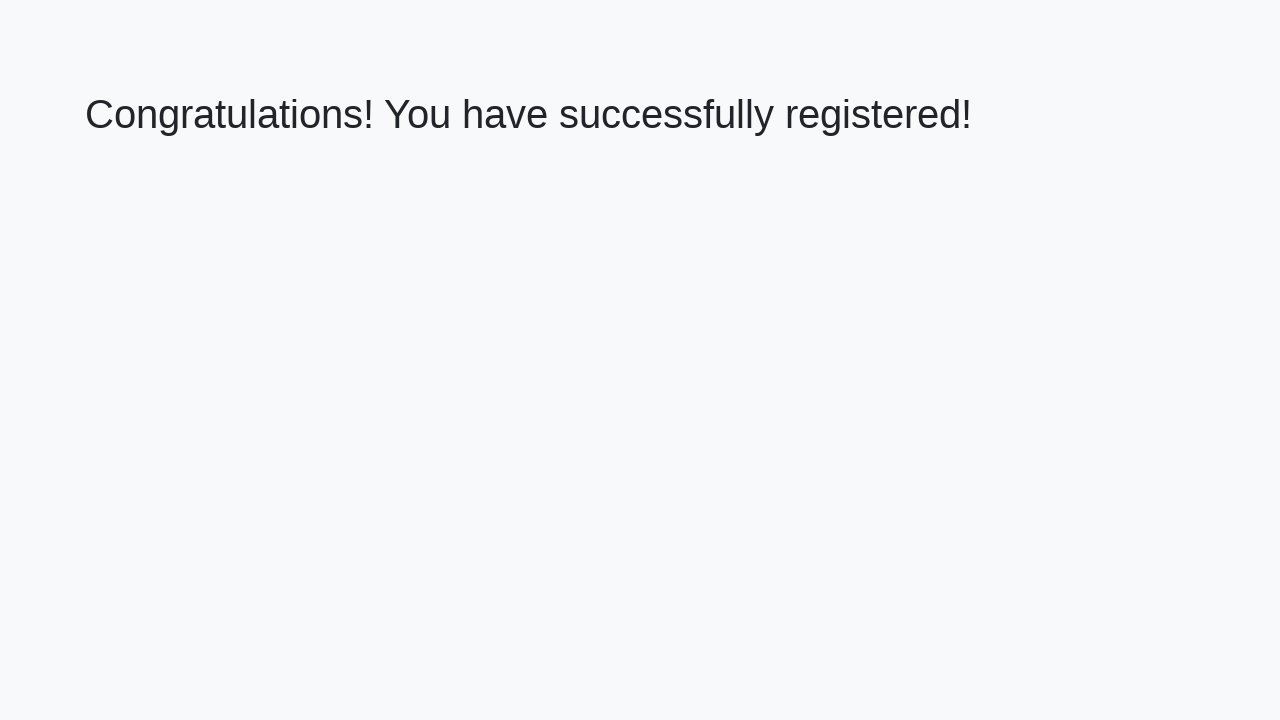

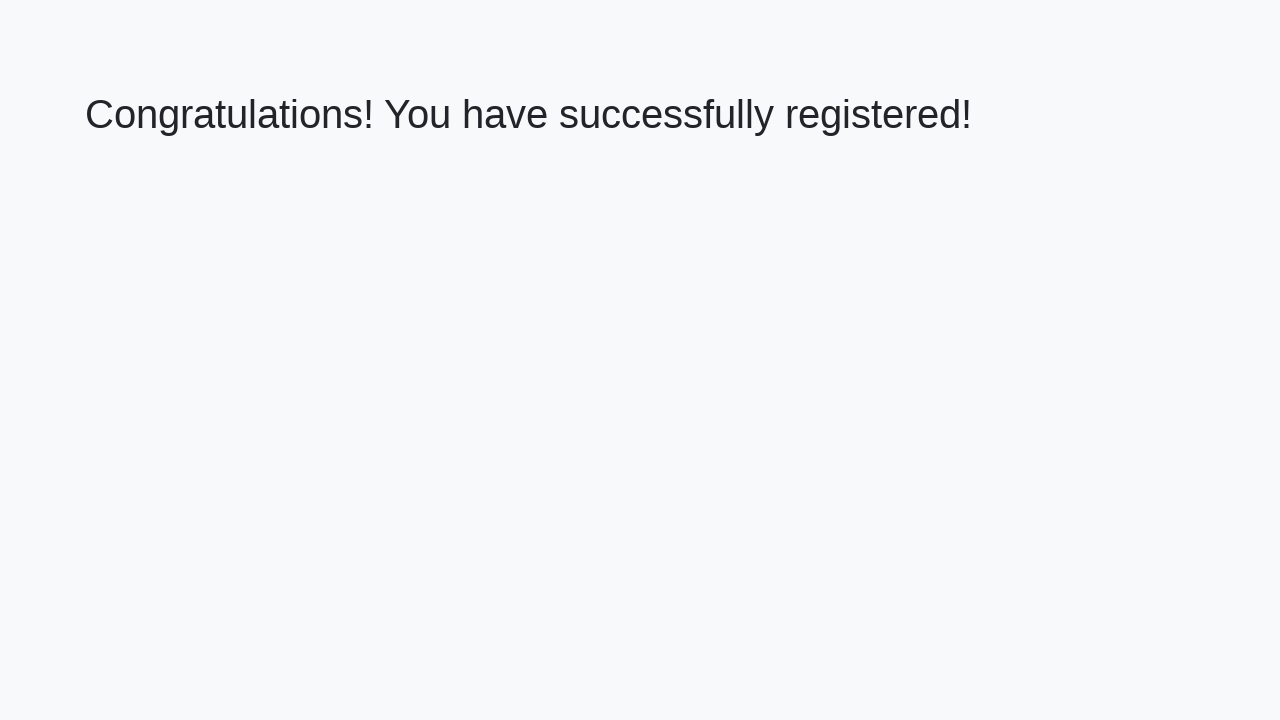